Navigates to Steam Store website and verifies the page title

Starting URL: https://store.steampowered.com

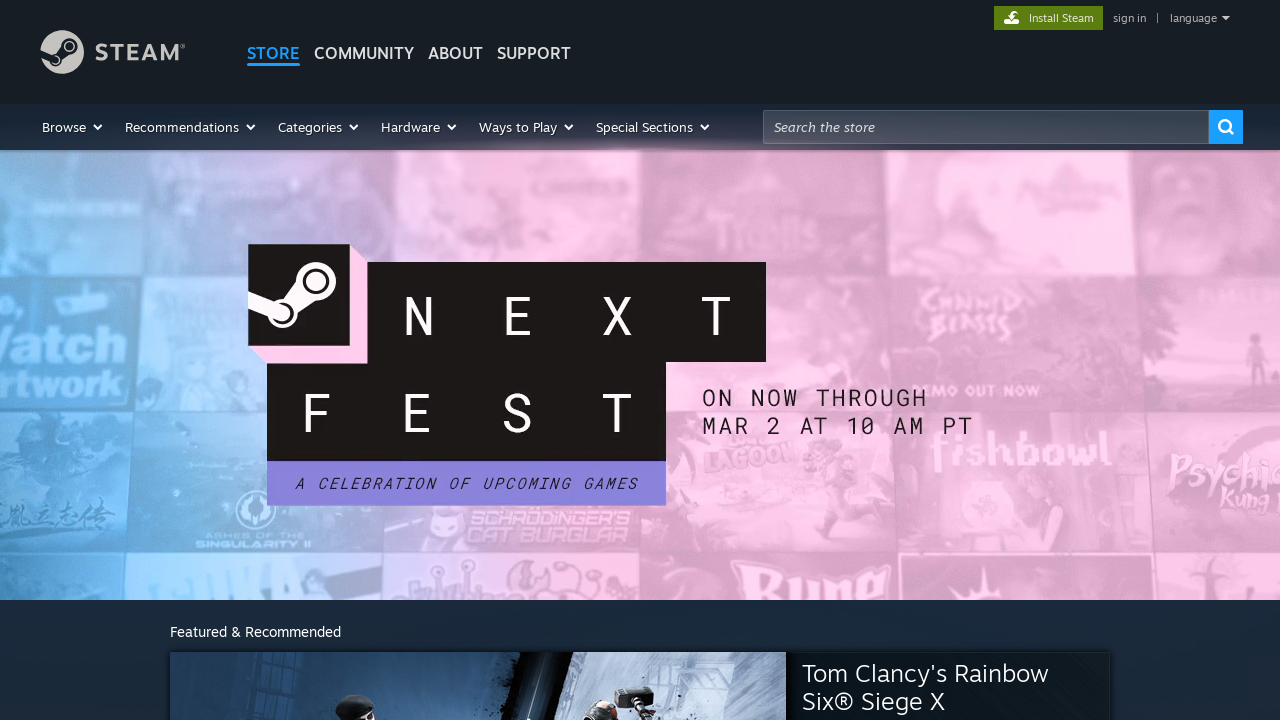

Retrieved page title from Steam Store website
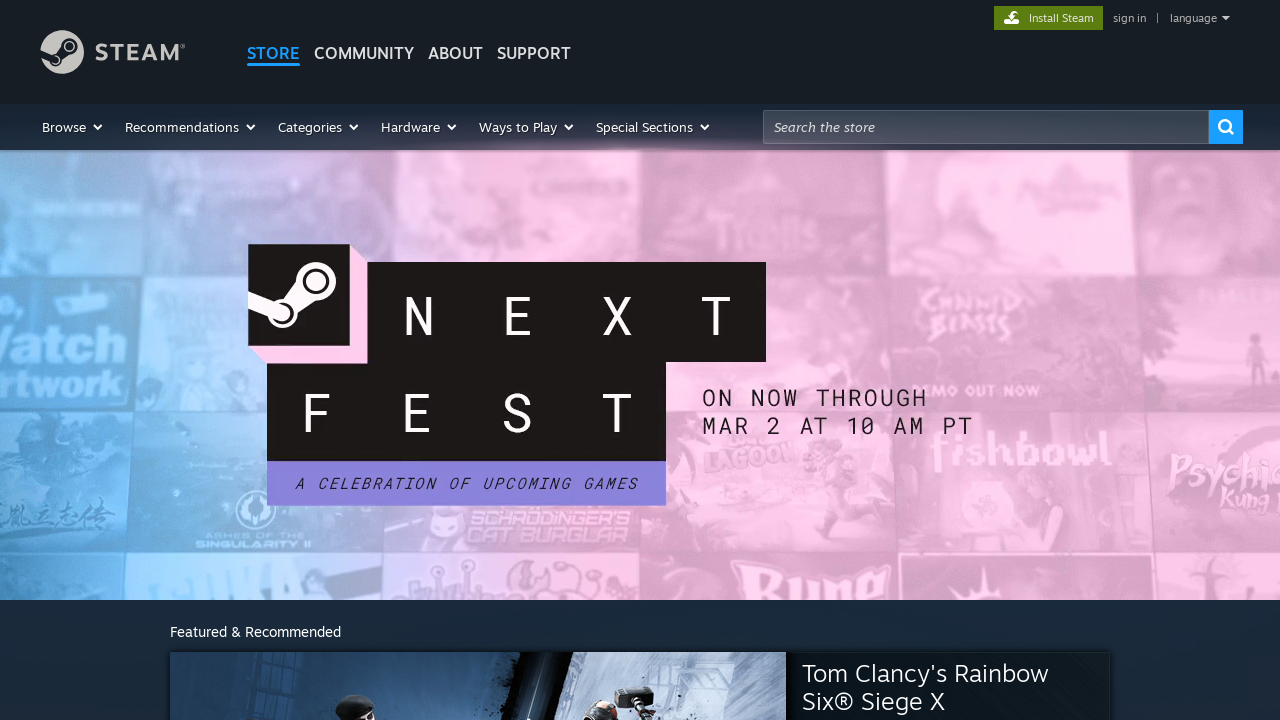

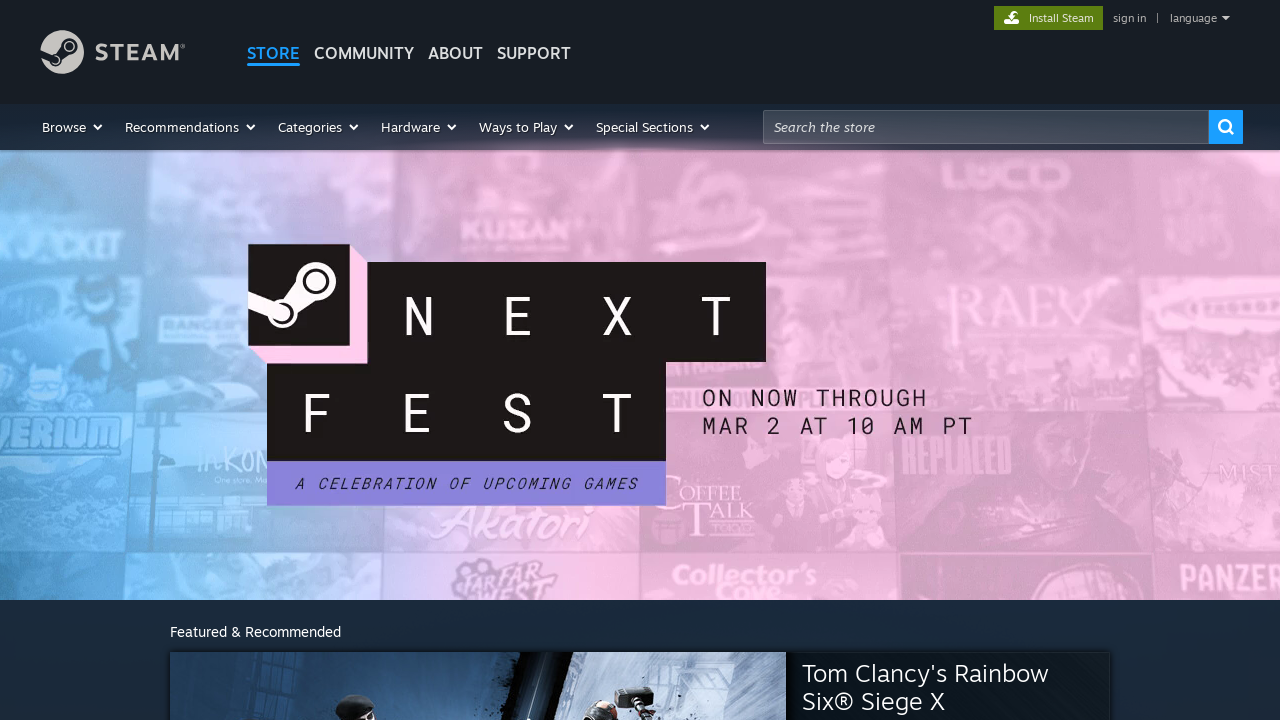